Tests a practice login form by entering credentials, triggering an error, navigating to forgot password flow, filling reset form fields, and then successfully logging in with correct credentials.

Starting URL: https://rahulshettyacademy.com/locatorspractice/

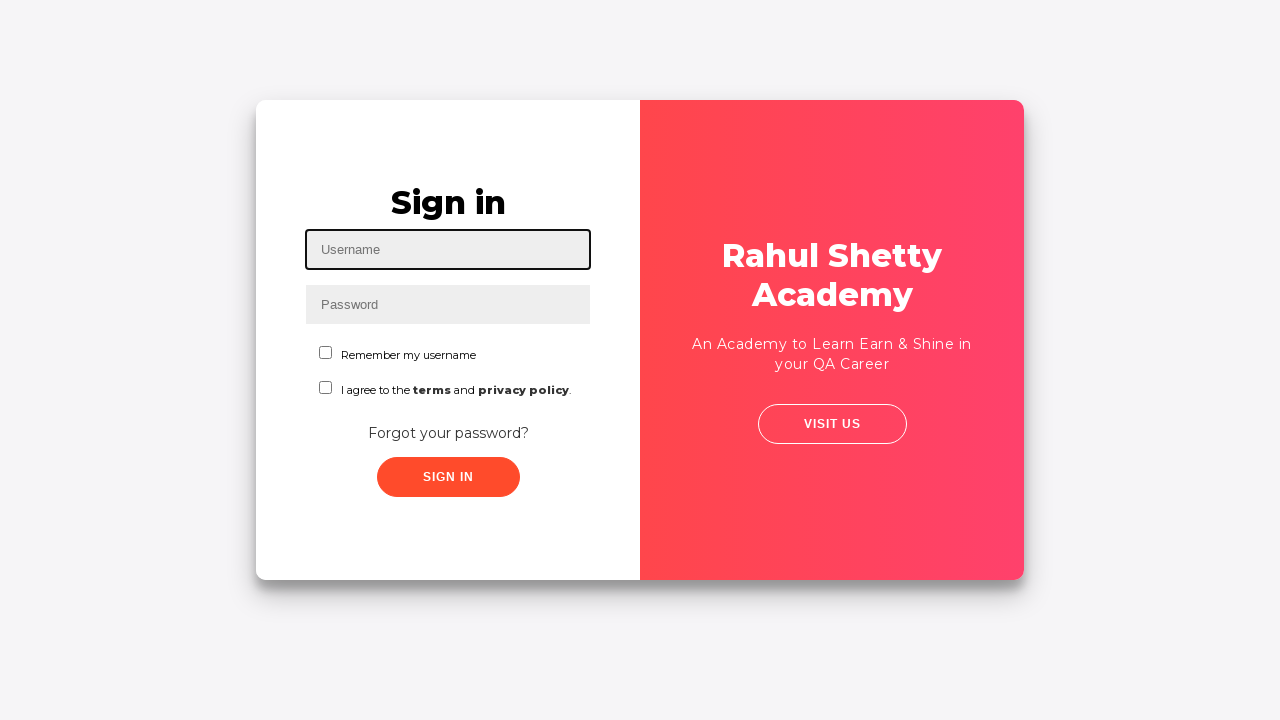

Filled username field with 'Rahul' on #inputUsername
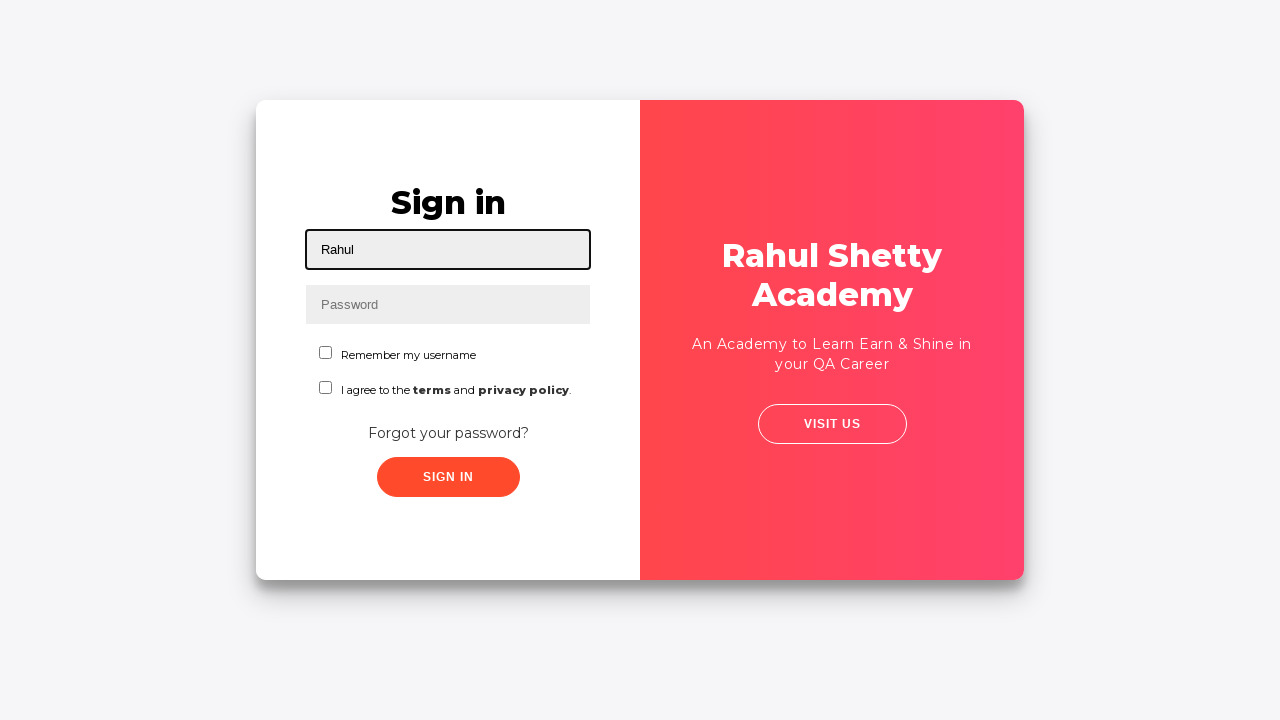

Filled password field with 'Forget' on input[name='inputPassword']
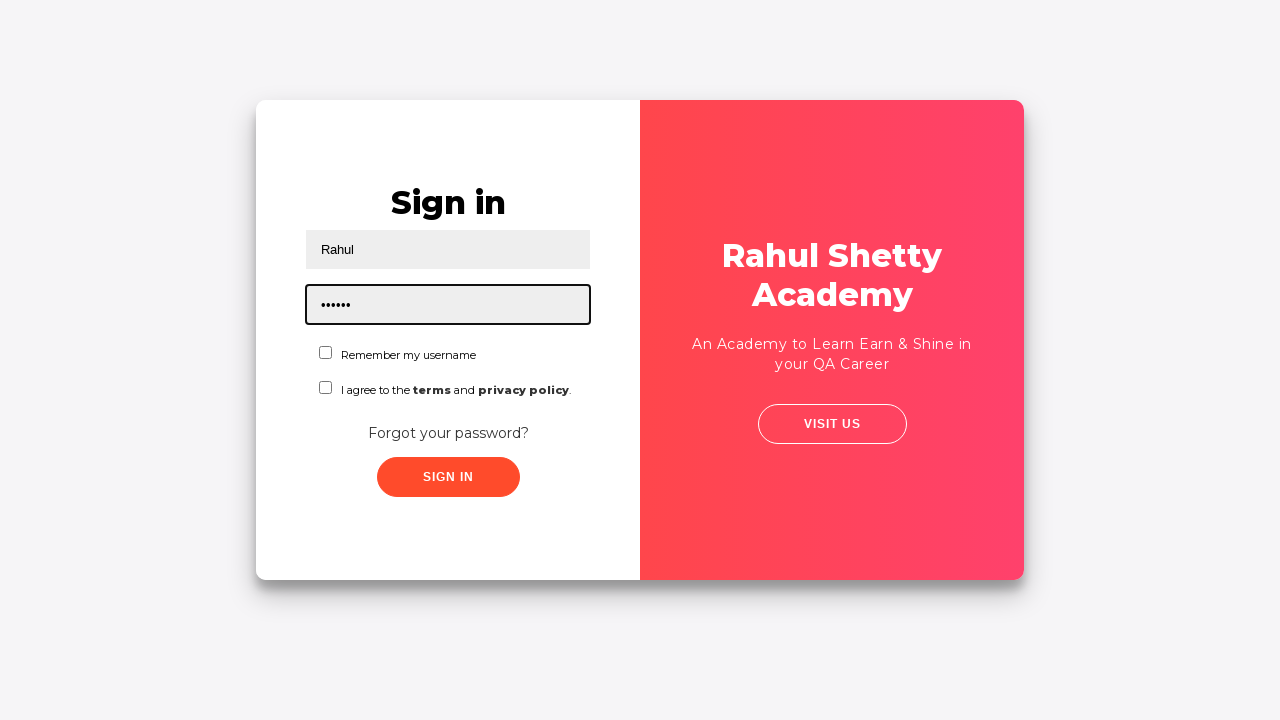

Clicked submit button to attempt login with incorrect credentials at (448, 477) on .submit
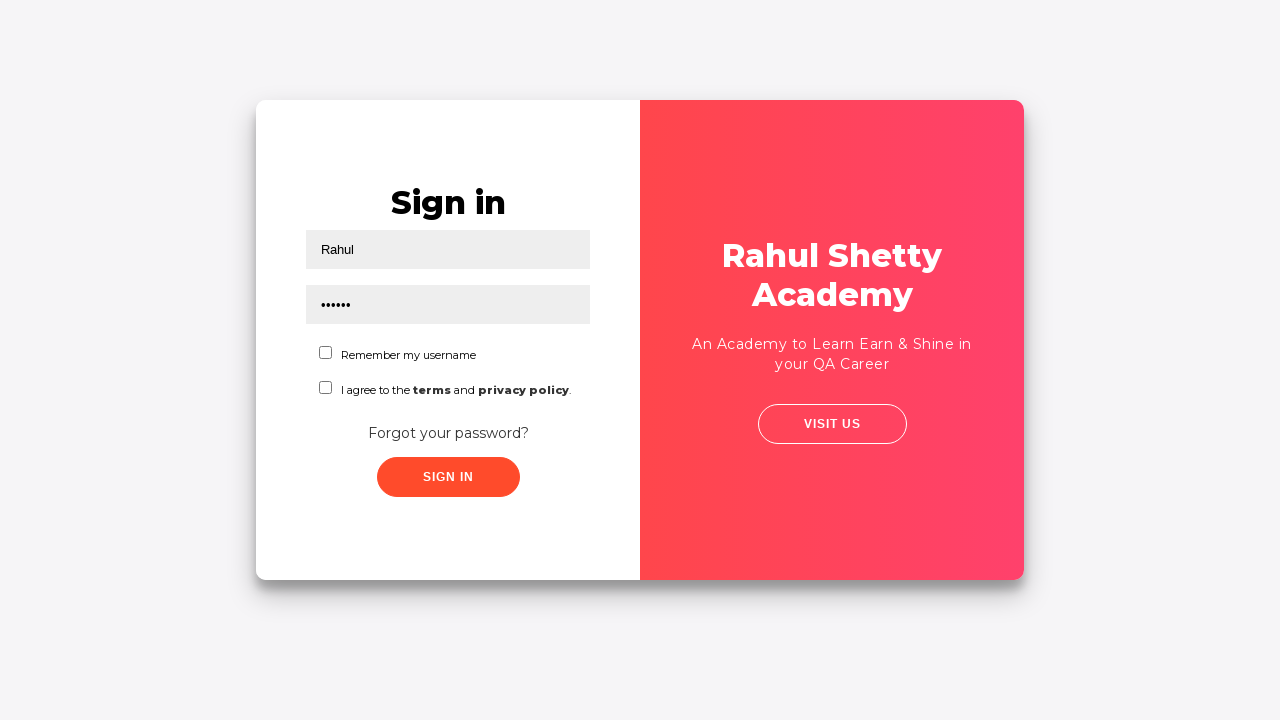

Error message appeared on login form
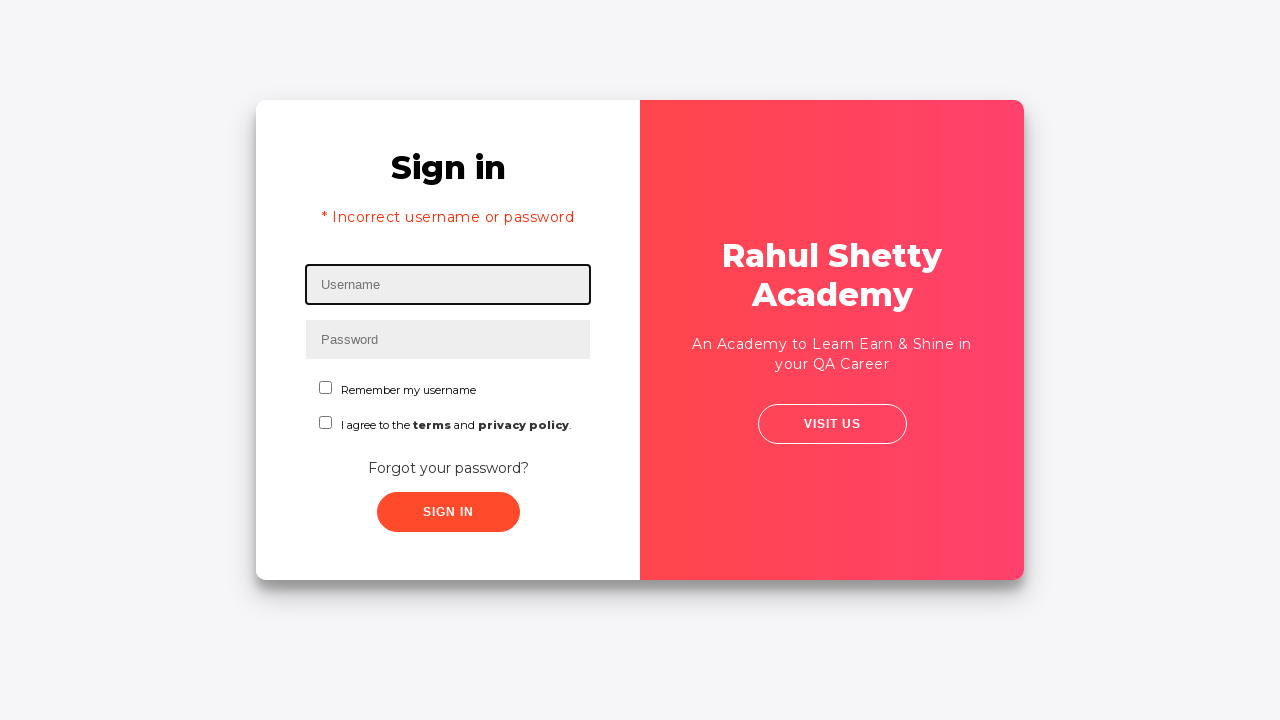

Clicked 'Forgot your password?' link at (448, 468) on text=Forgot your password?
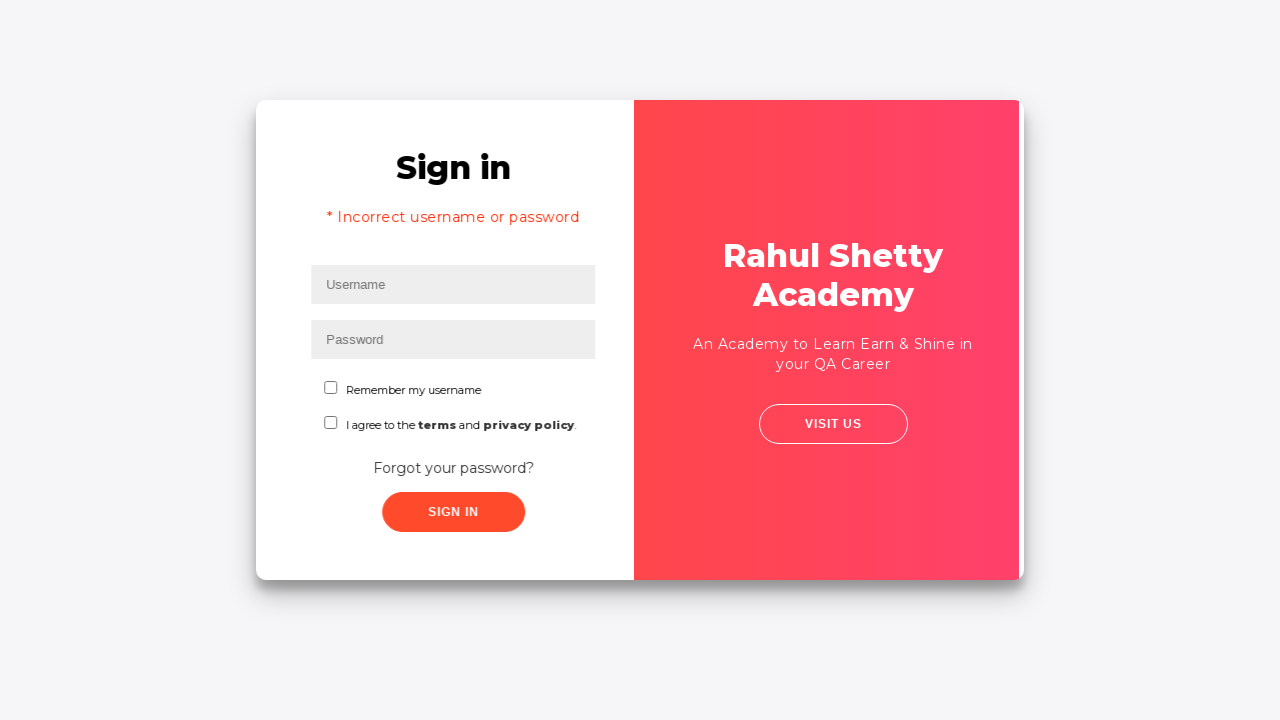

Waited for forgot password form to load
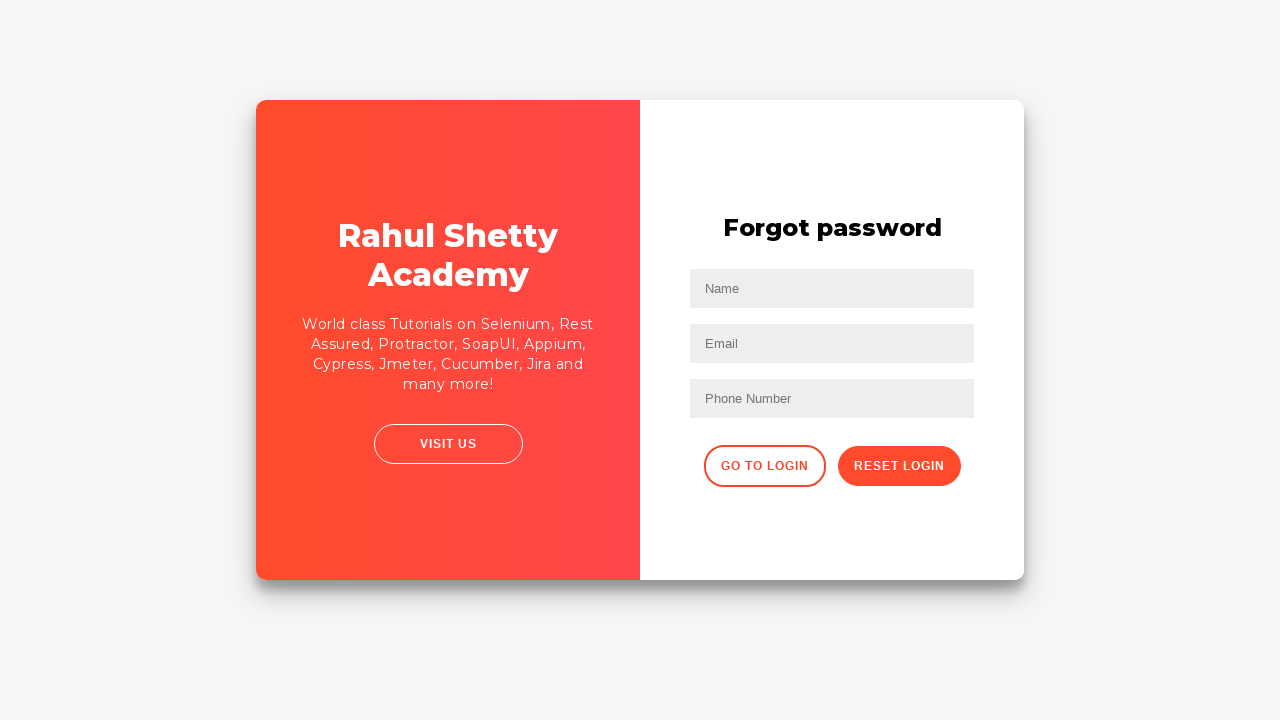

Filled name field with 'Rahul' in password reset form on input[placeholder='Name']
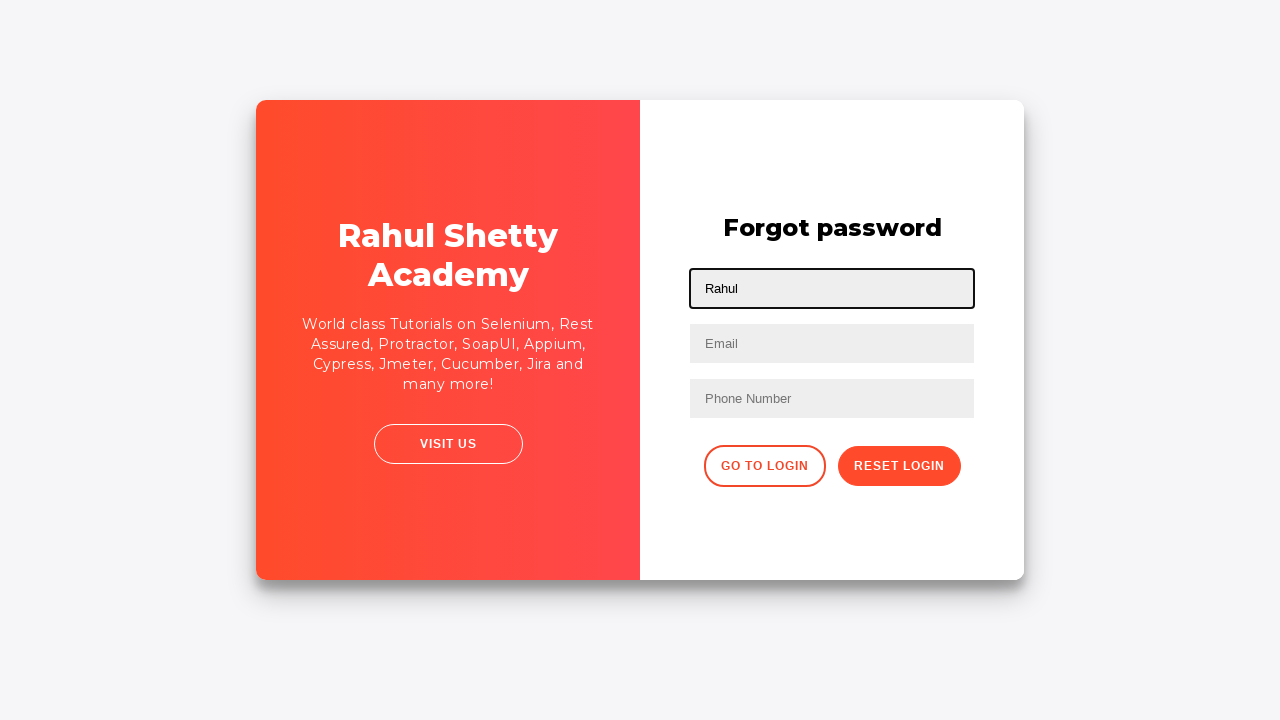

Filled email field with 'Rahul@email.com' on input[placeholder='Email']
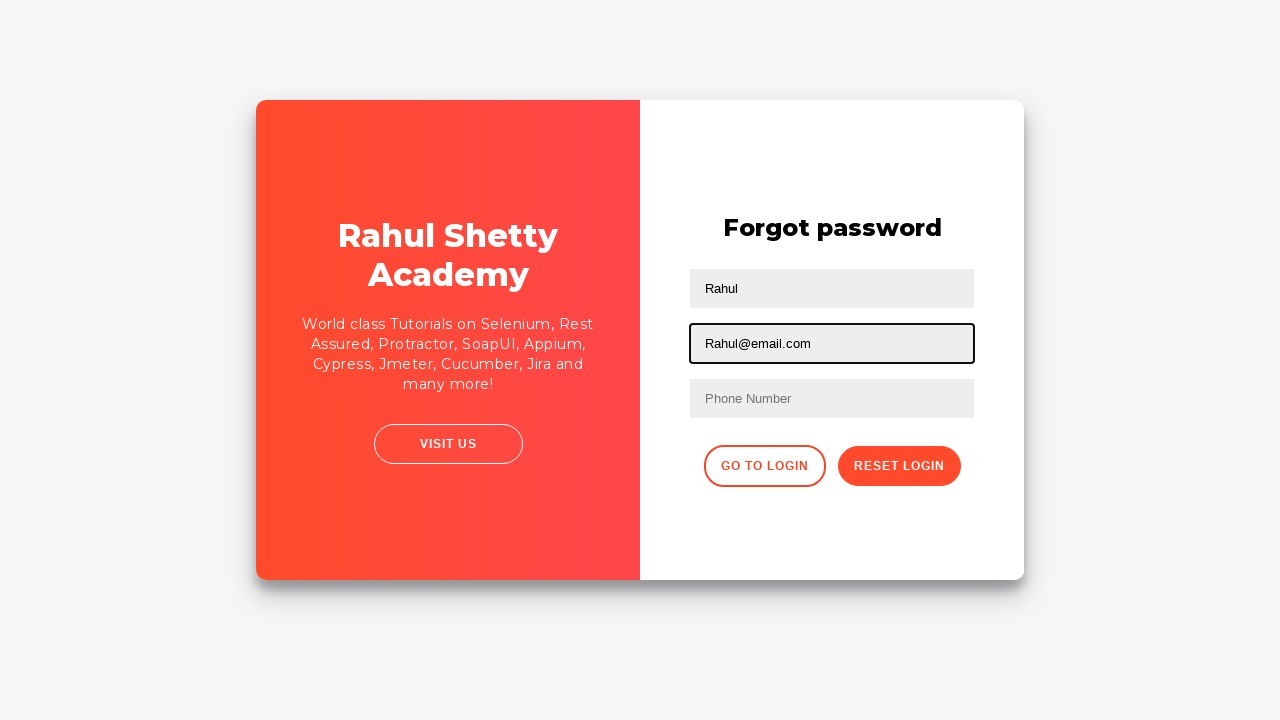

Cleared email field on input[placeholder='Email']
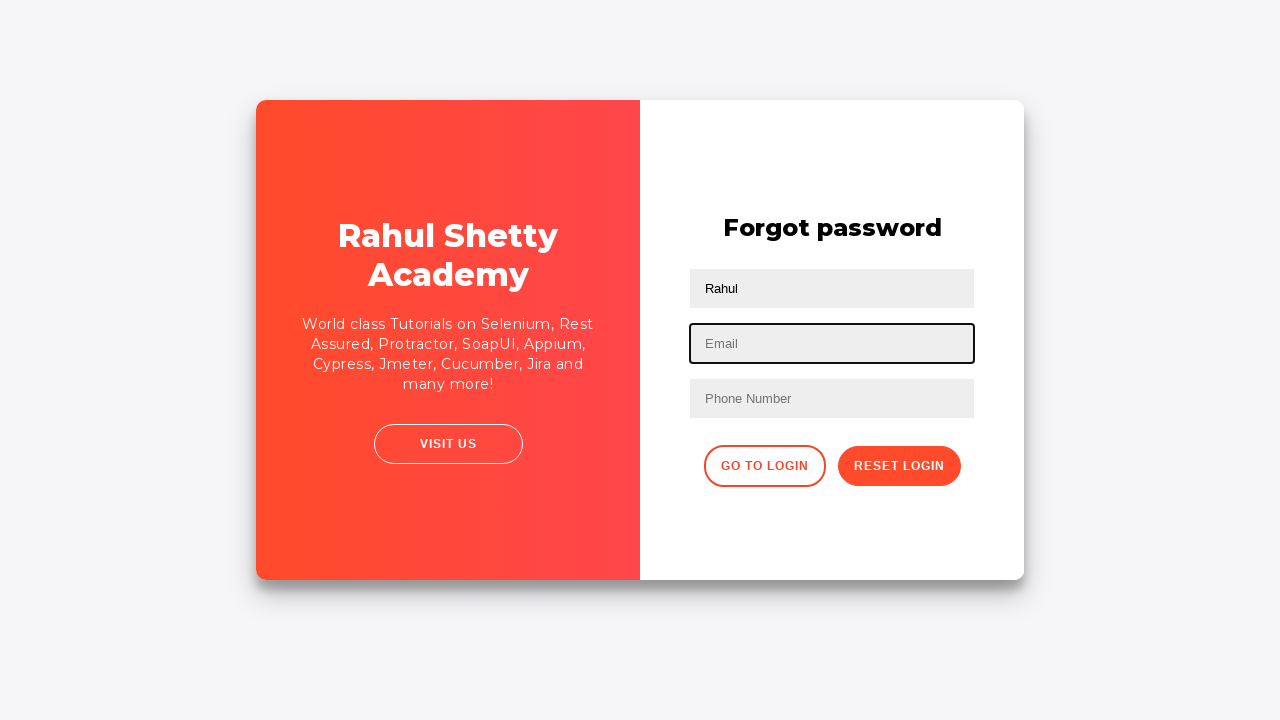

Filled email field with 'Ra@hul.com' on //input[@type='text'][2]
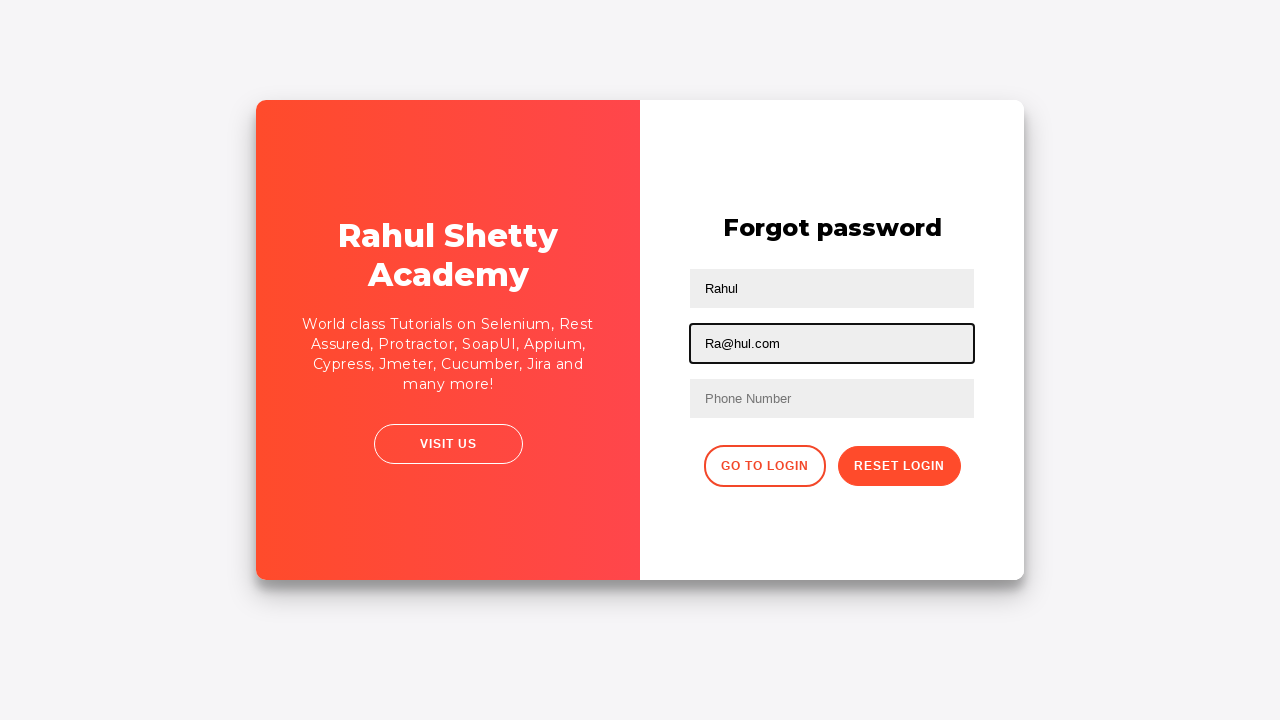

Filled phone field with '012153' on //form/input[3]
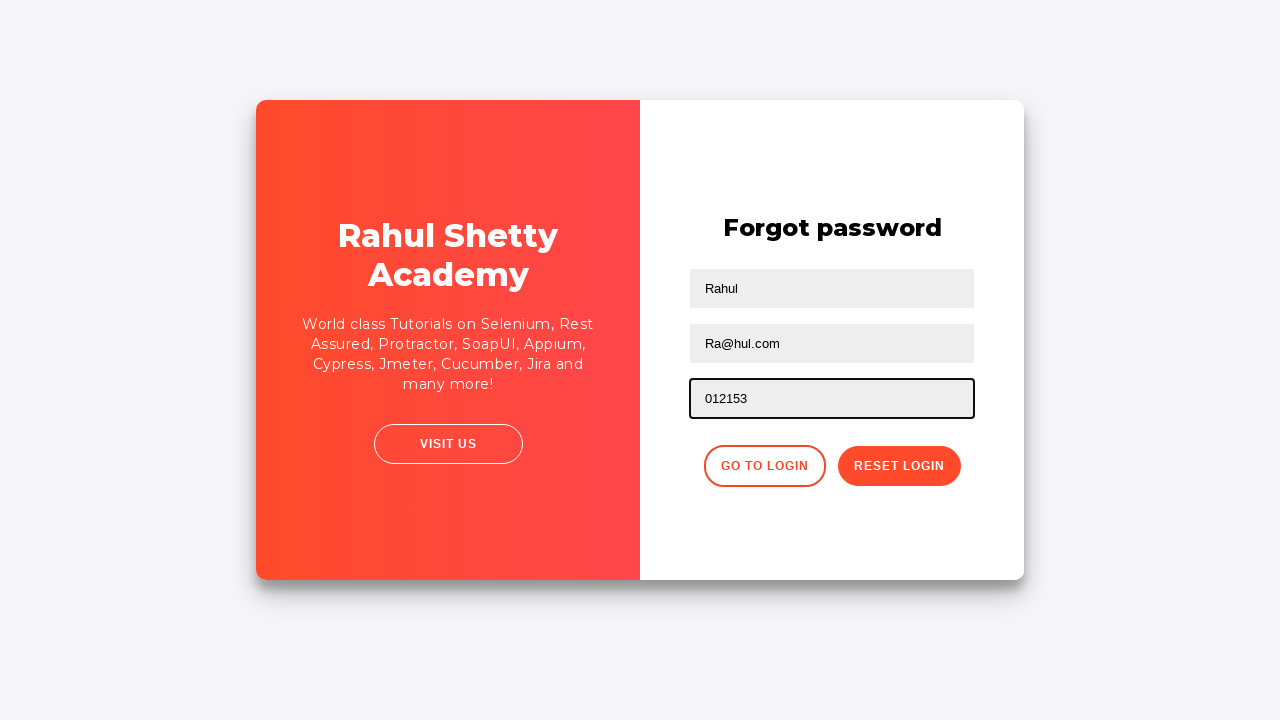

Clicked reset password button at (899, 466) on button.reset-pwd-btn
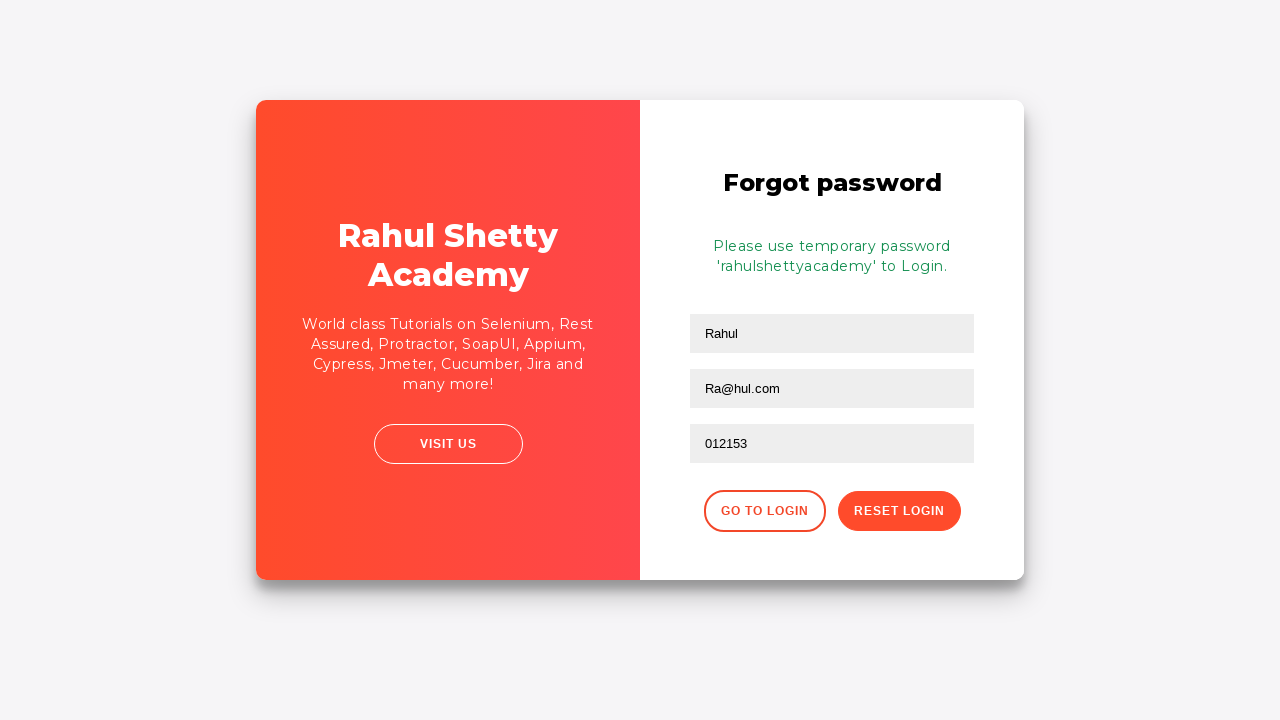

Password reset confirmation message appeared
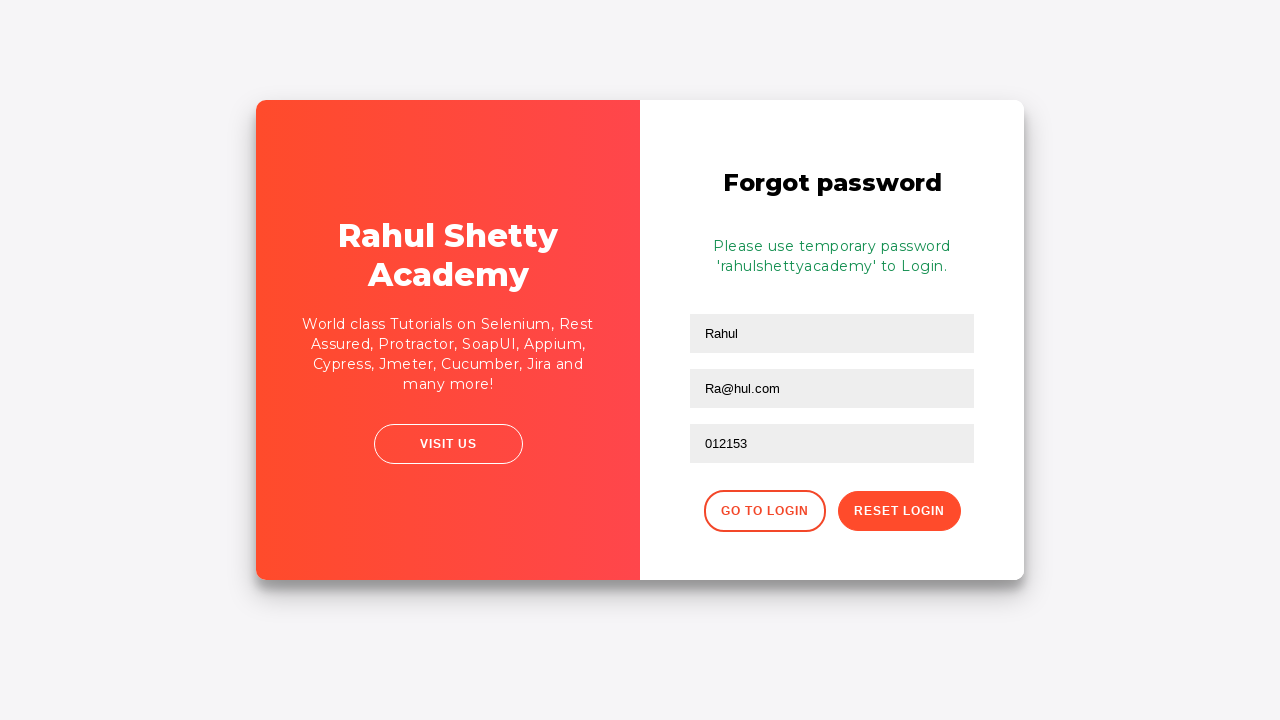

Clicked button to return to login form at (764, 511) on xpath=//div[@class='forgot-pwd-btn-conainer']/button[1]
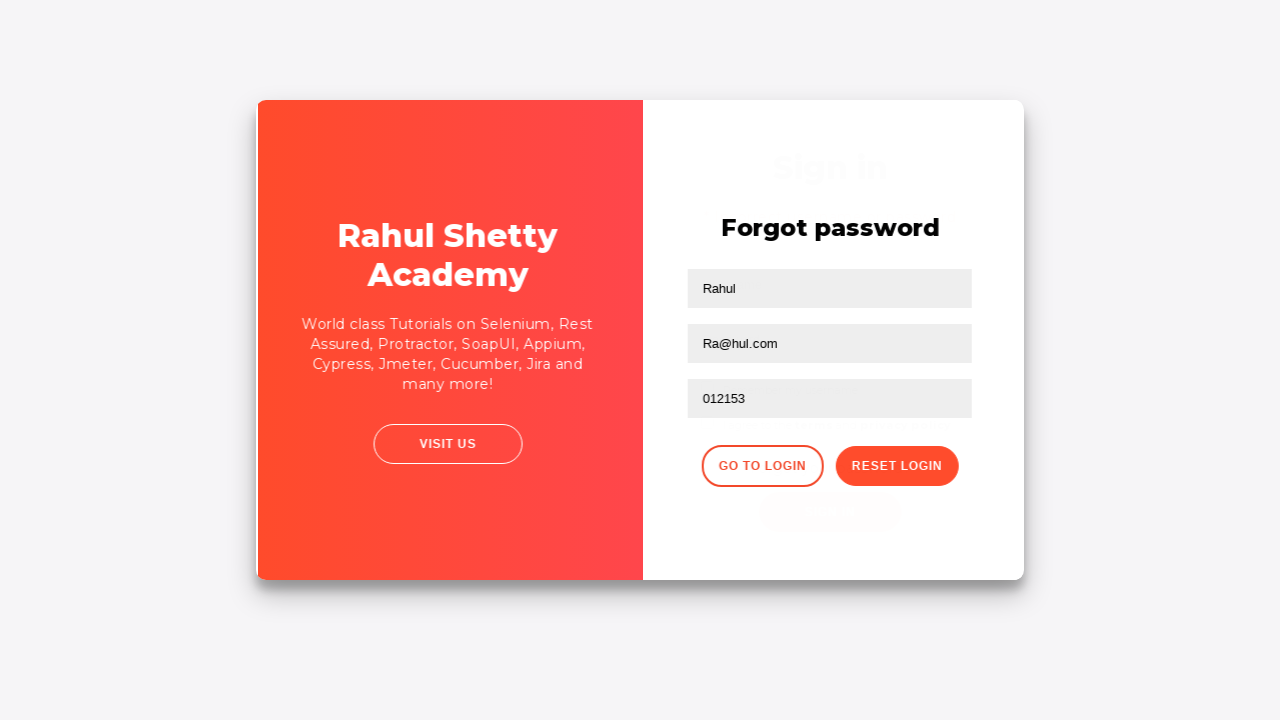

Filled login username field with 'Rahul@email.com' on input#inputUsername
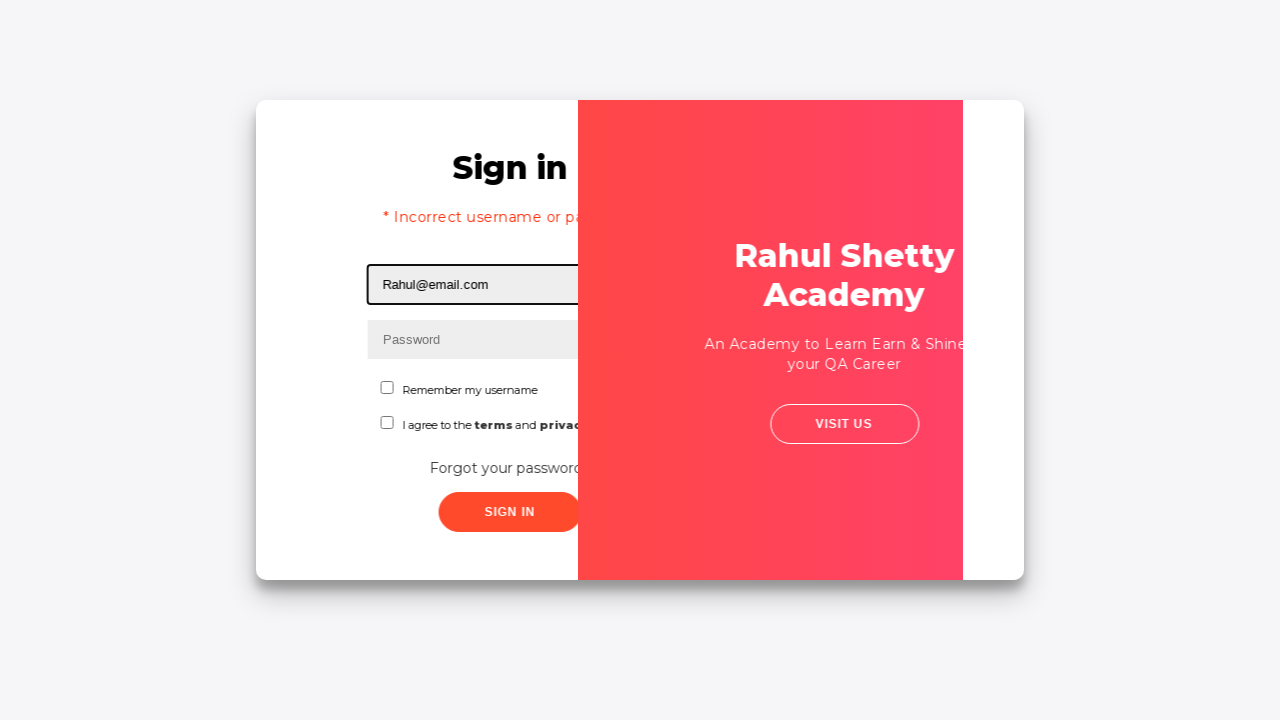

Filled login password field with 'rahulshettyacademy' on input[type*='pass']
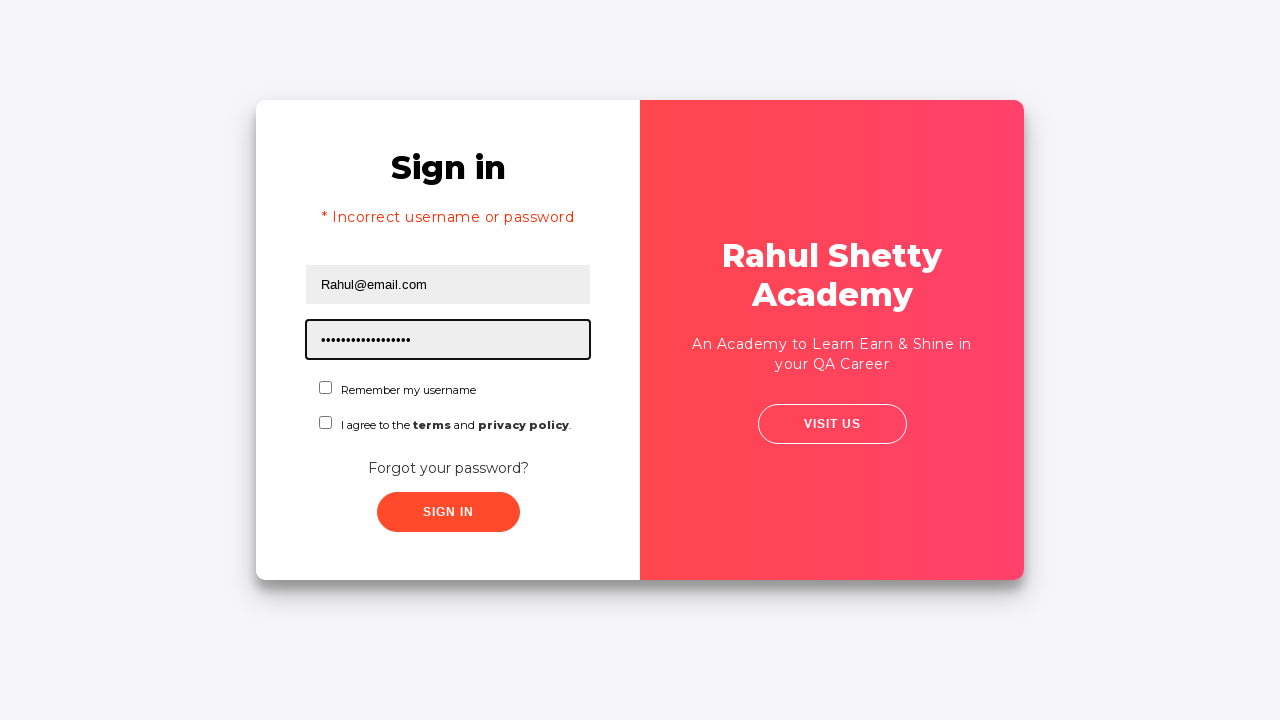

Waited 1 second before submitting login form
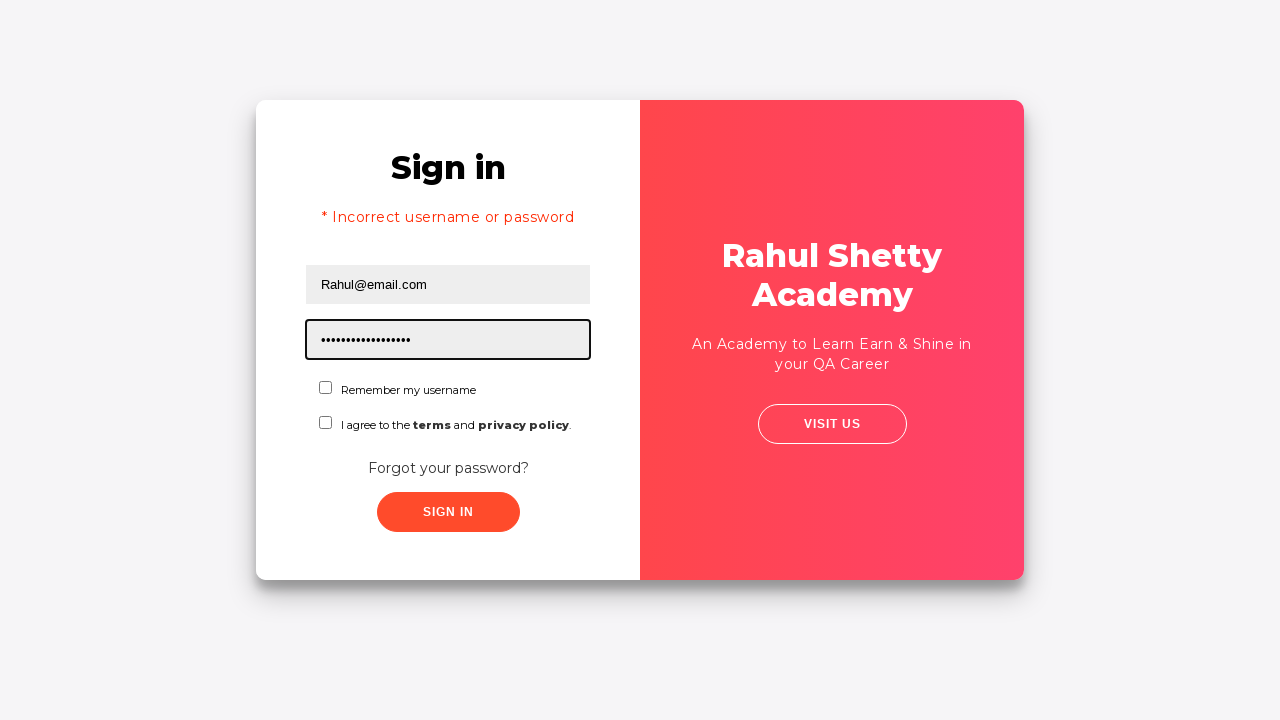

Clicked submit button to login with correct credentials at (448, 512) on xpath=//button[contains(@class,'submit')]
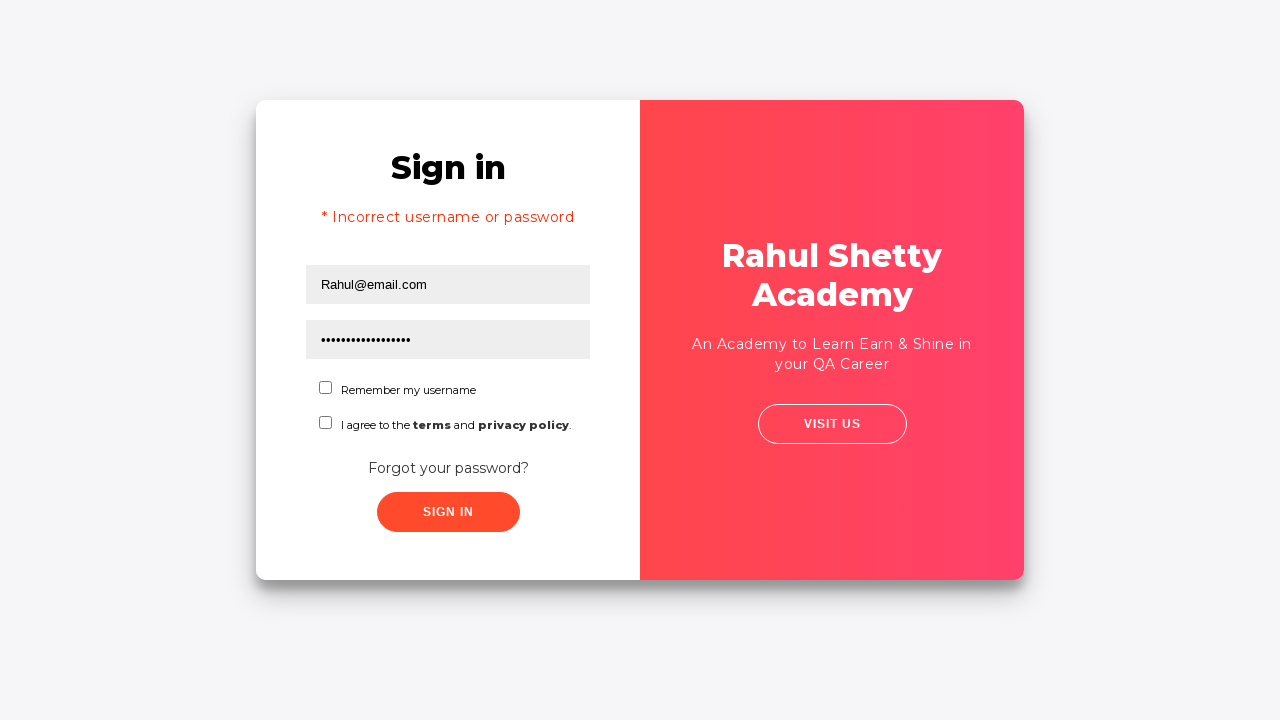

Waited 2 seconds for login to complete
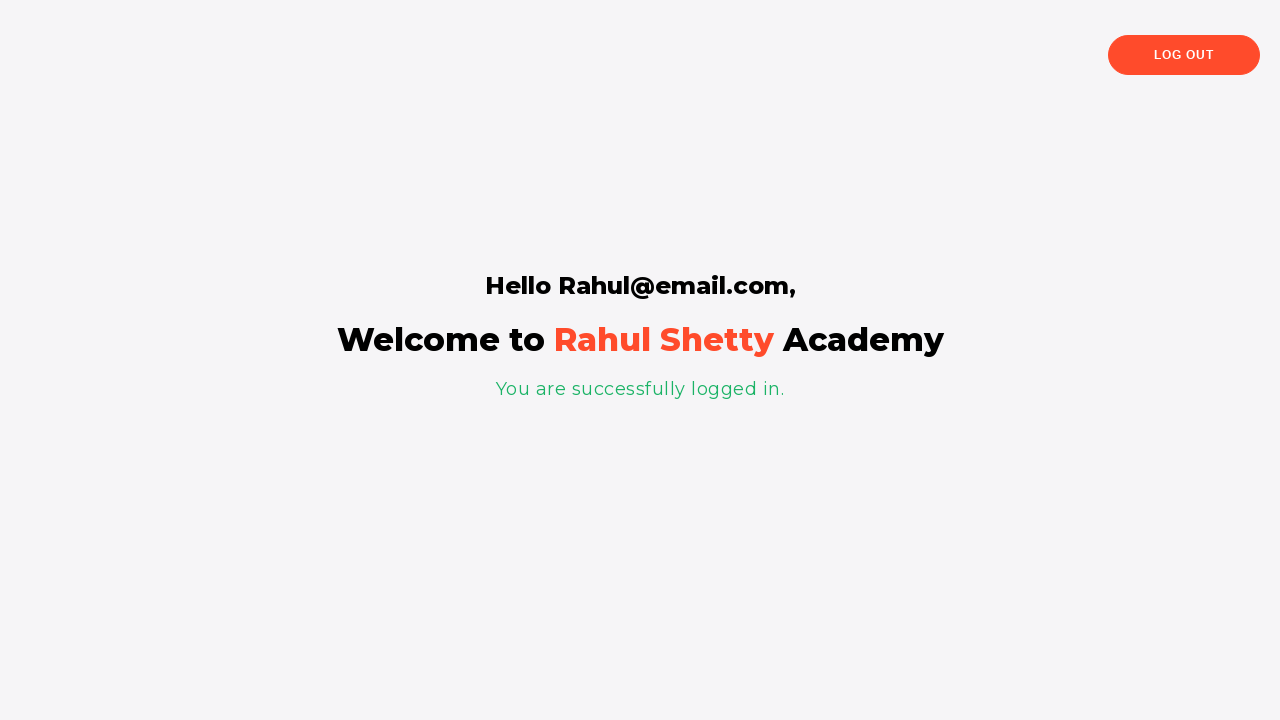

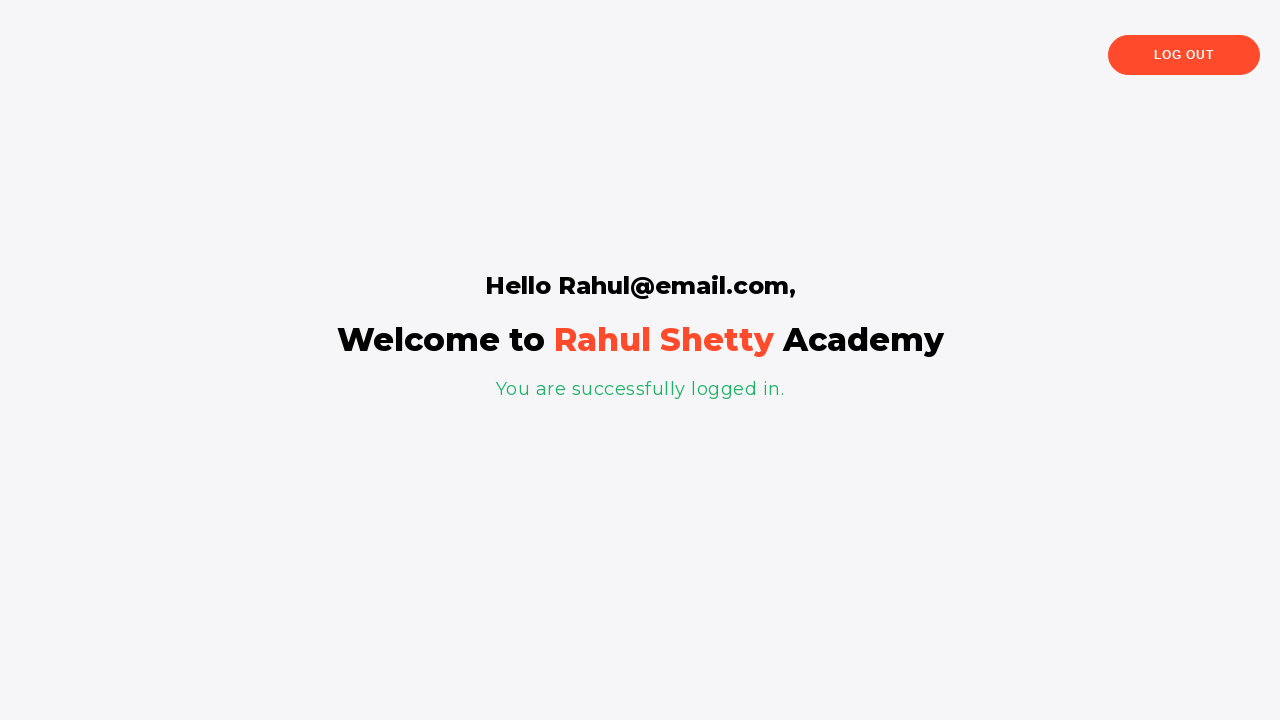